Tests the calculator's history feature by performing multiple addition operations and verifying the history entries are recorded correctly

Starting URL: http://juliemr.github.io/protractor-demo/

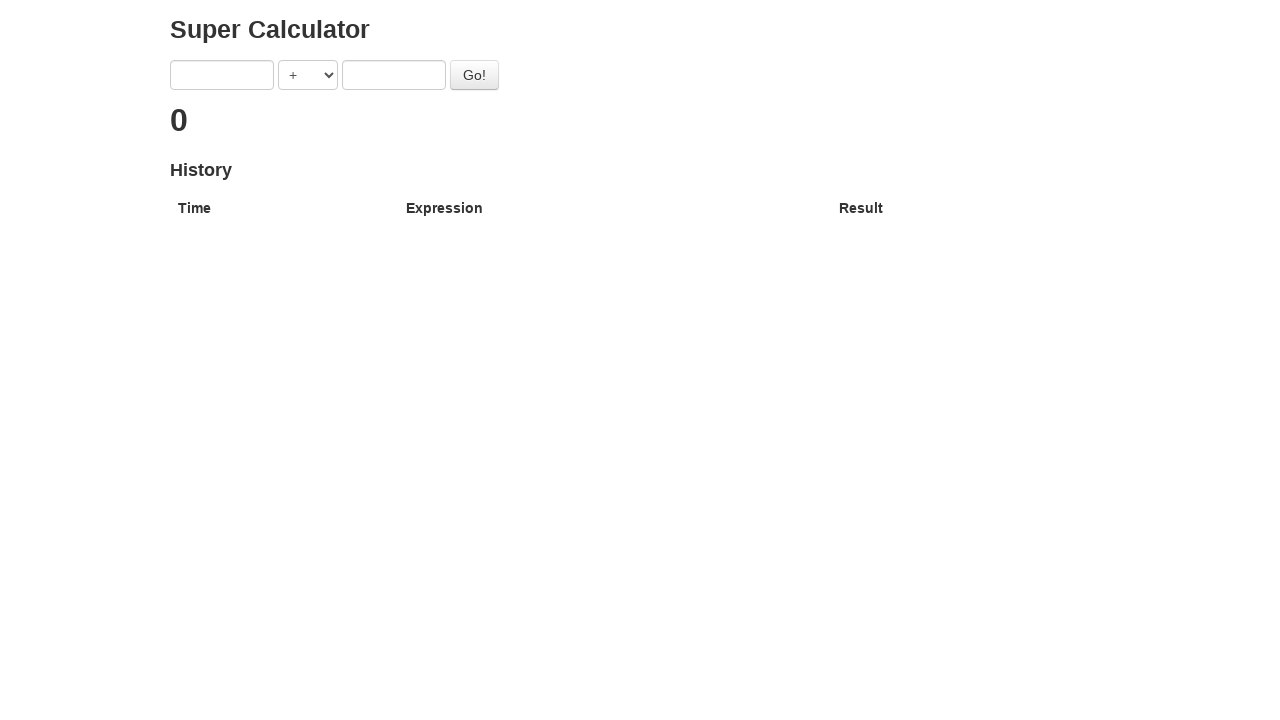

Filled first input field with '1' on input[ng-model='first']
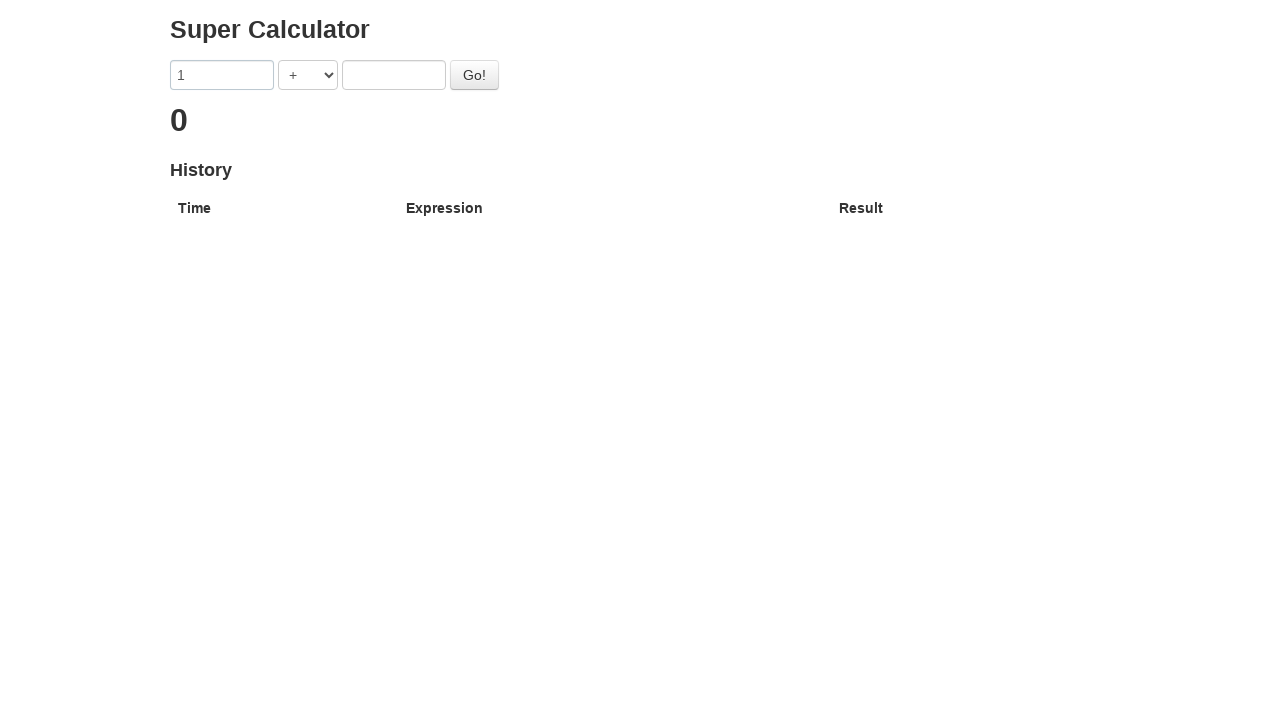

Filled second input field with '2' on input[ng-model='second']
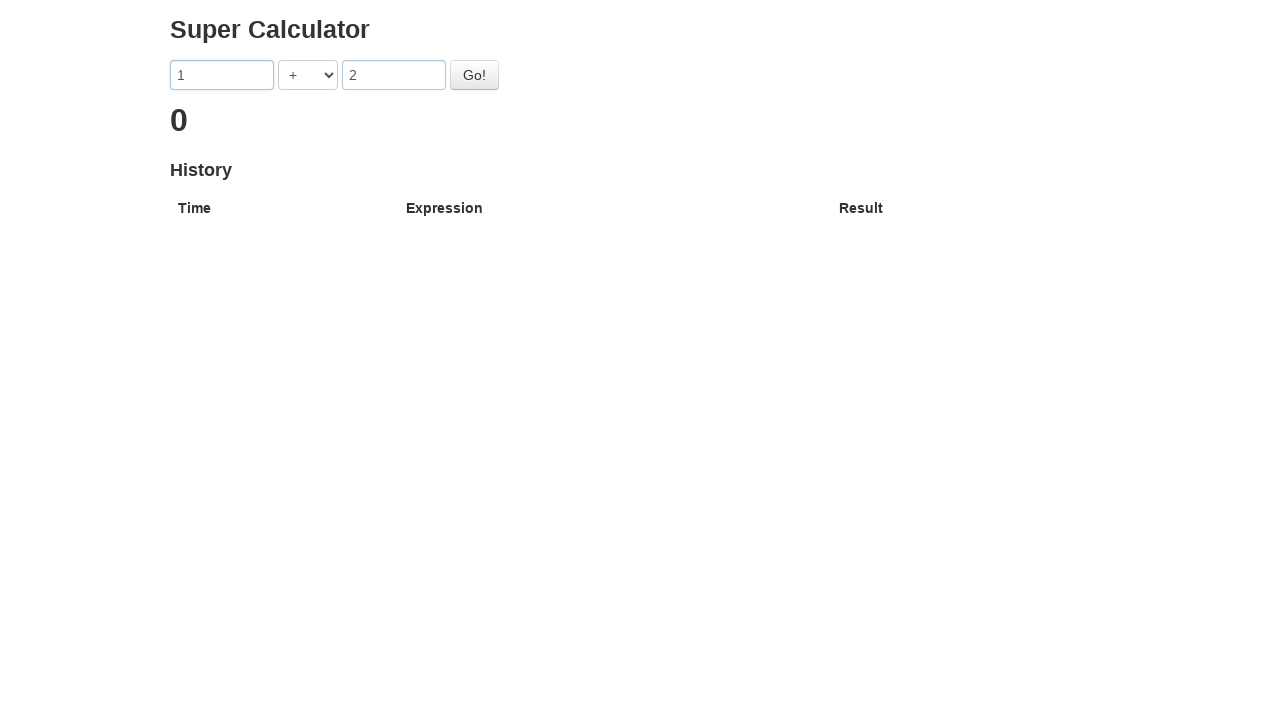

Clicked go button to perform first addition (1 + 2) at (474, 75) on #gobutton
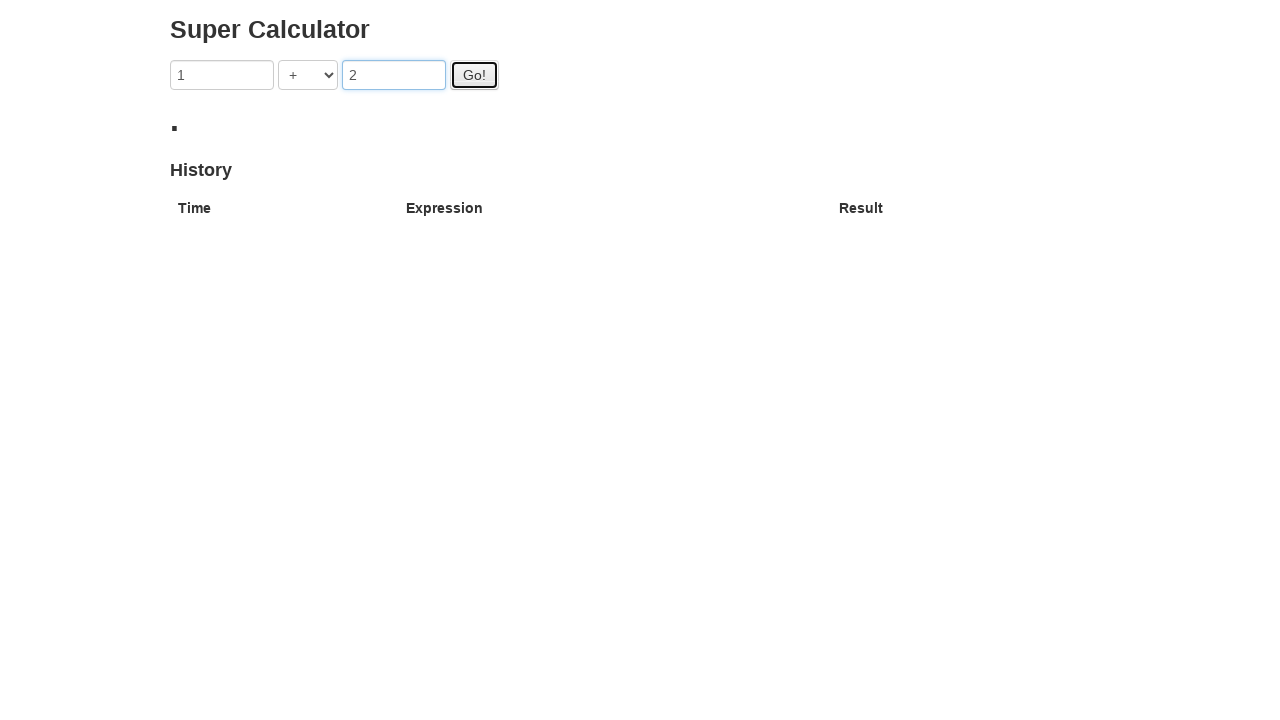

Filled first input field with '3' on input[ng-model='first']
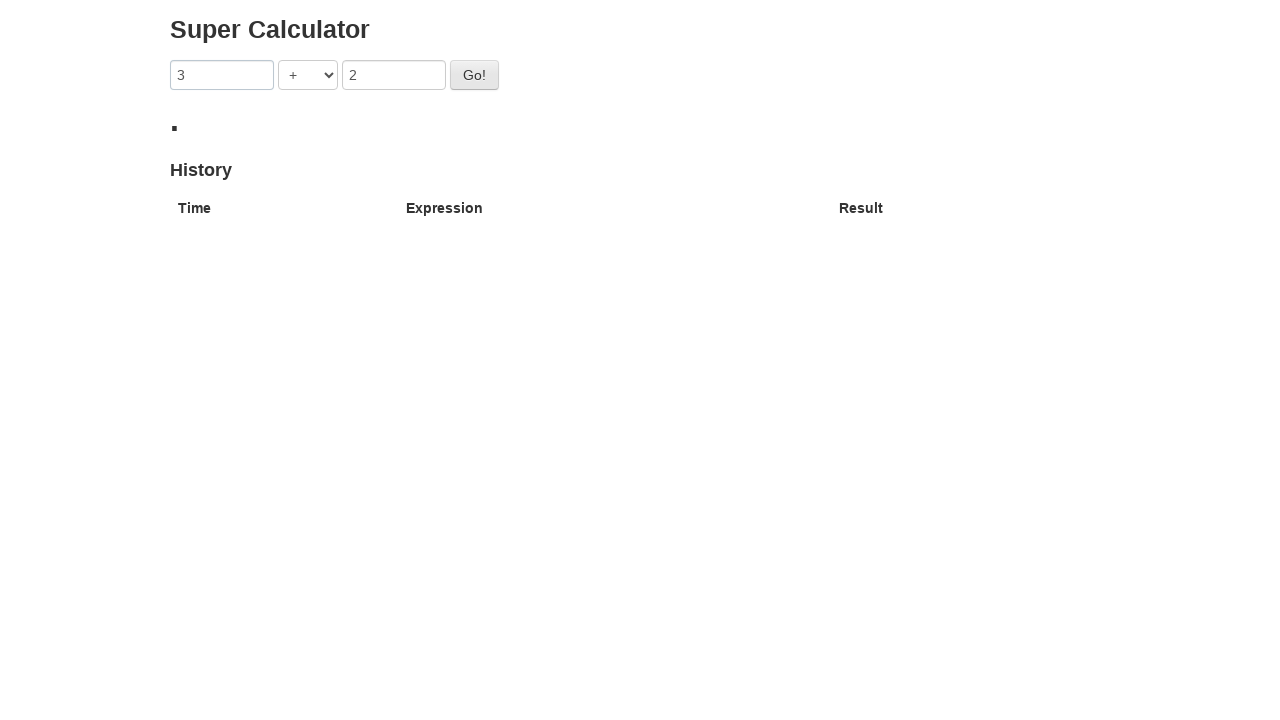

Filled second input field with '4' on input[ng-model='second']
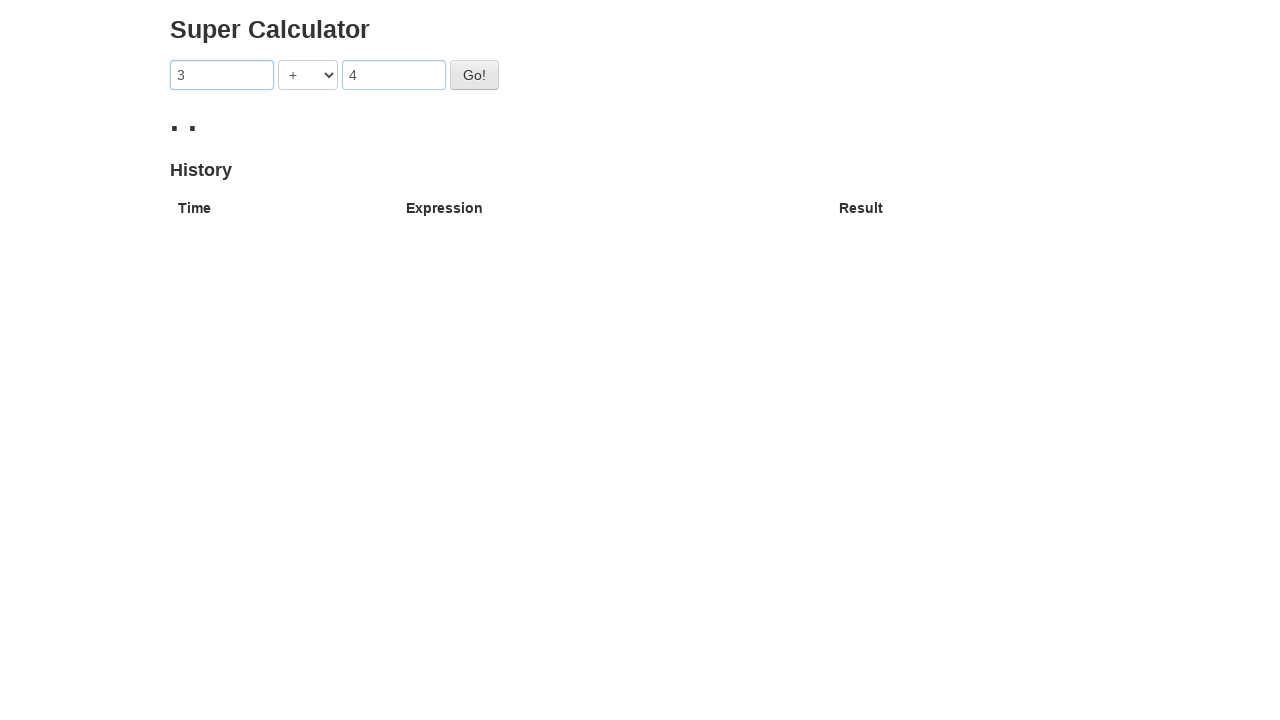

Clicked go button to perform second addition (3 + 4) at (474, 75) on #gobutton
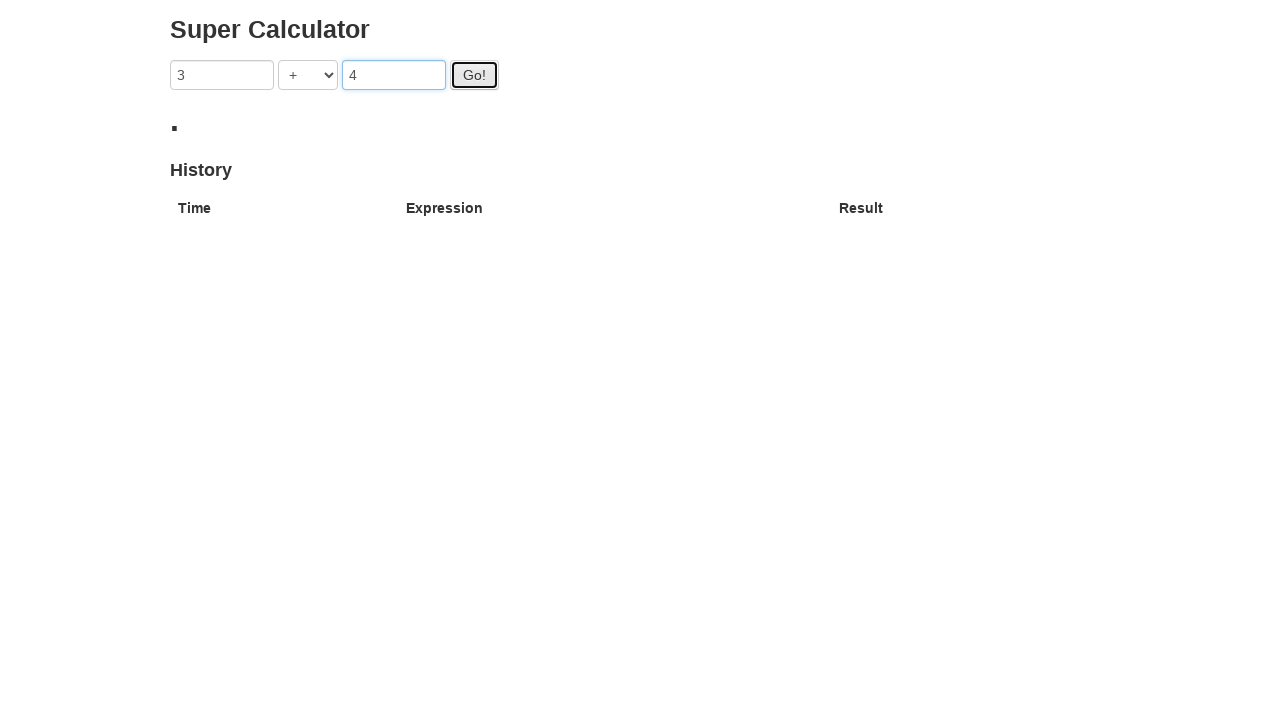

History table rows loaded
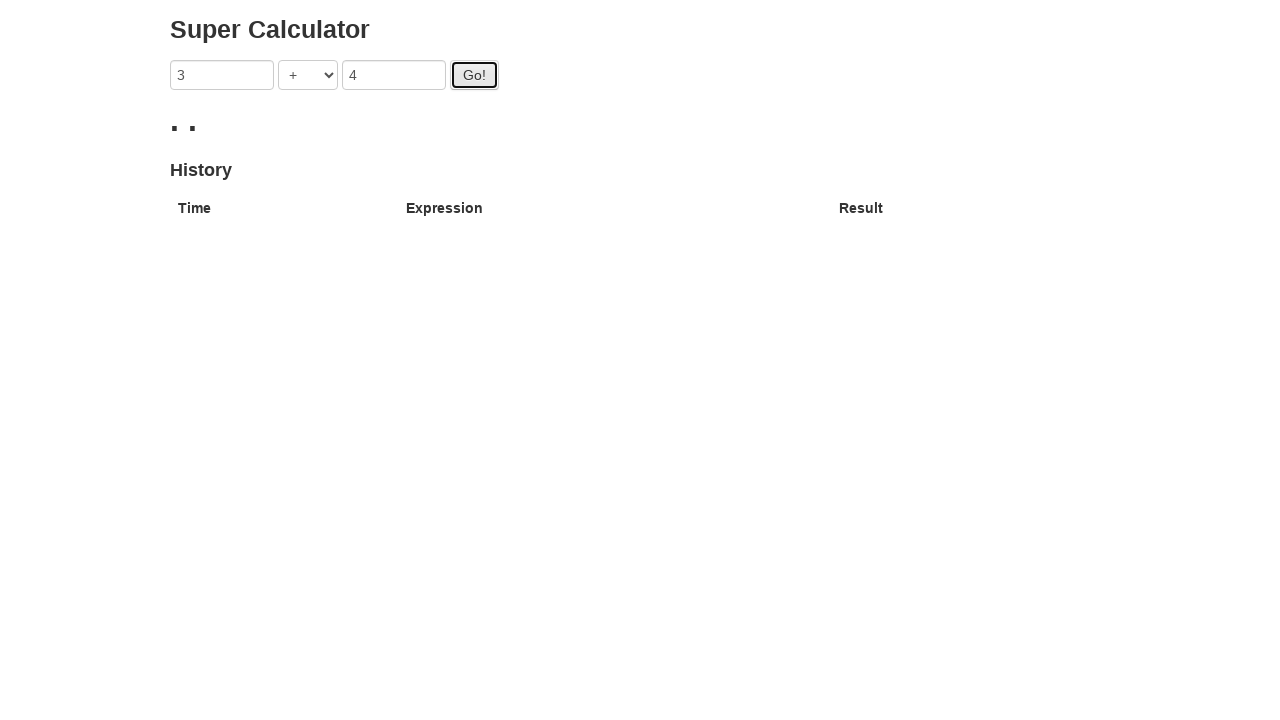

Filled first input field with '5' on input[ng-model='first']
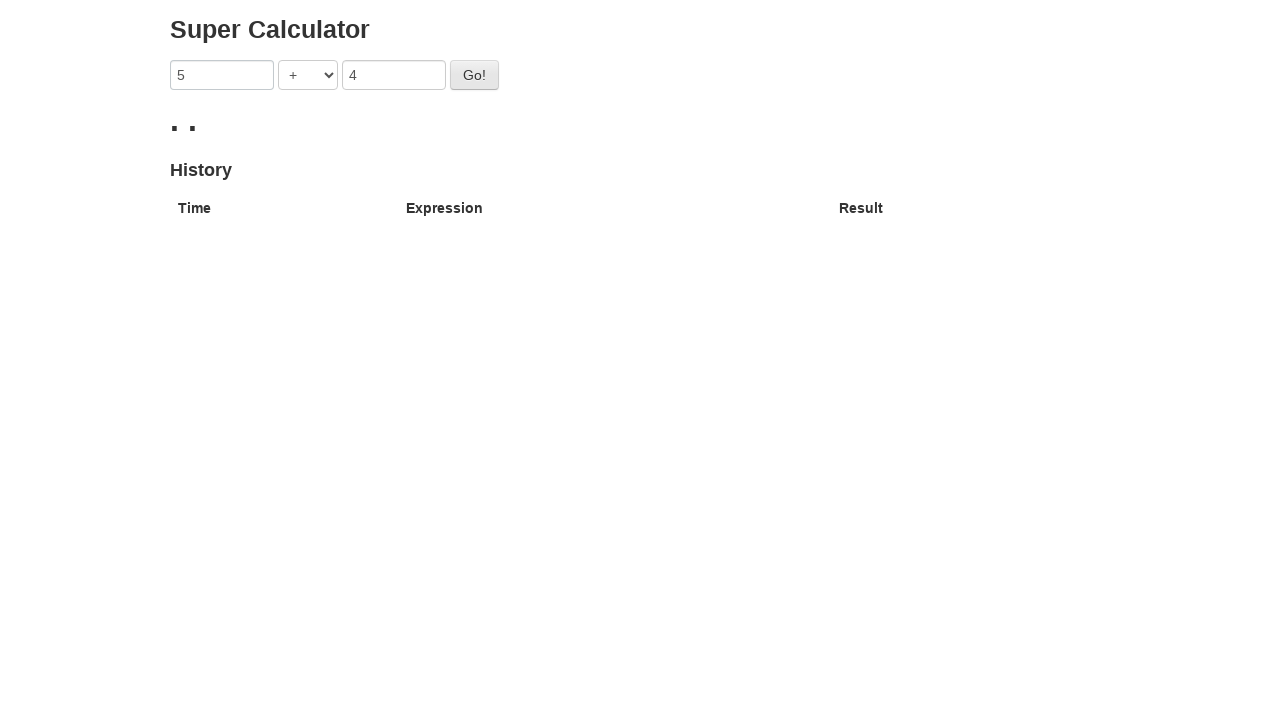

Filled second input field with '6' on input[ng-model='second']
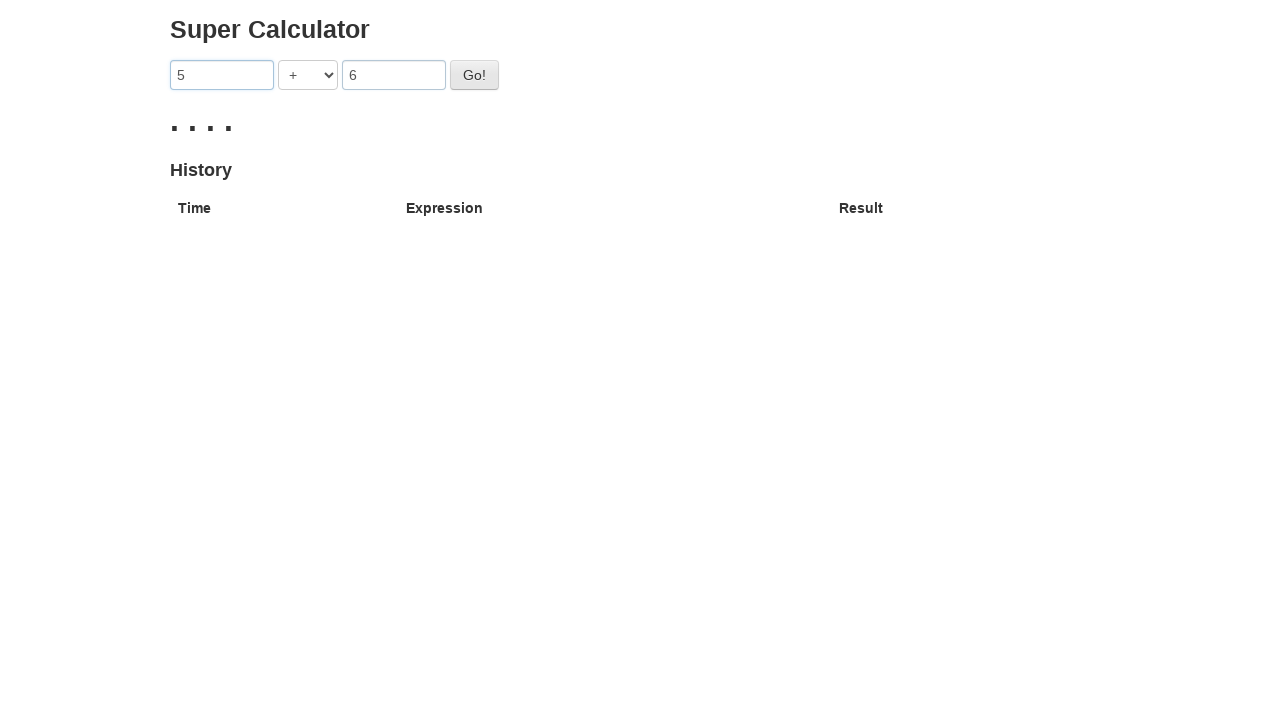

Clicked go button to perform third addition (5 + 6) at (474, 75) on #gobutton
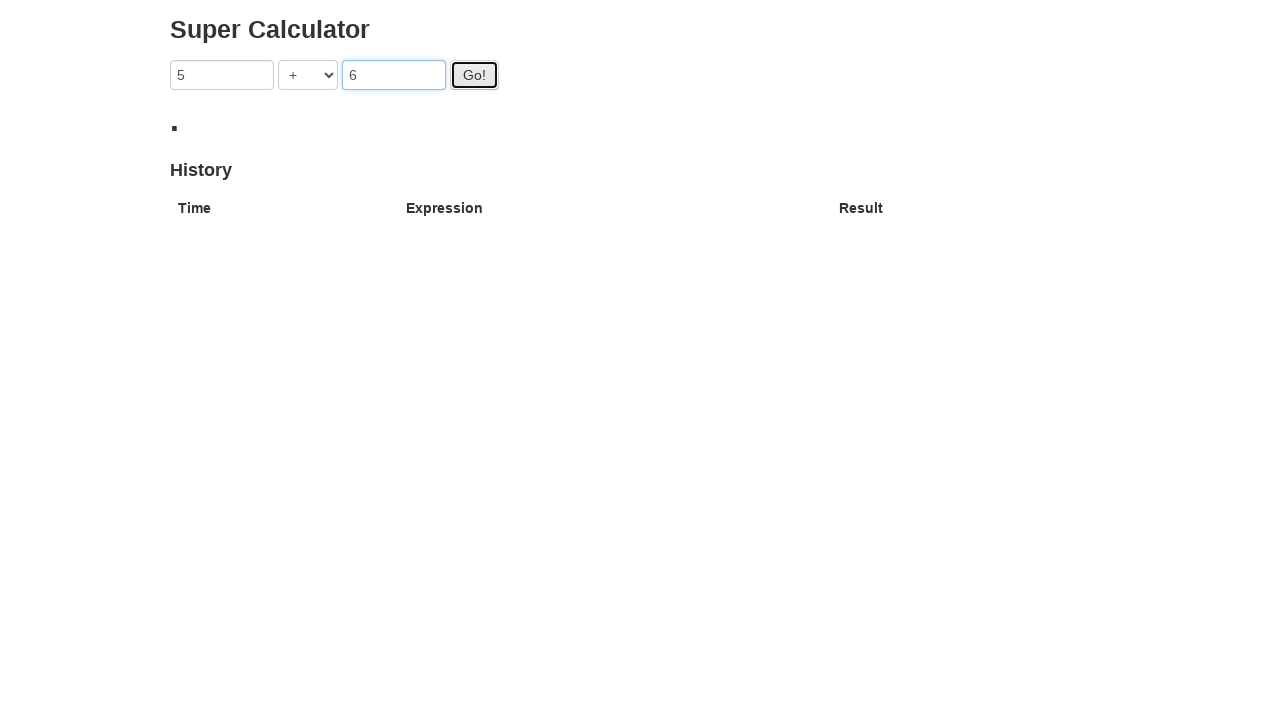

Verified history table rows are present
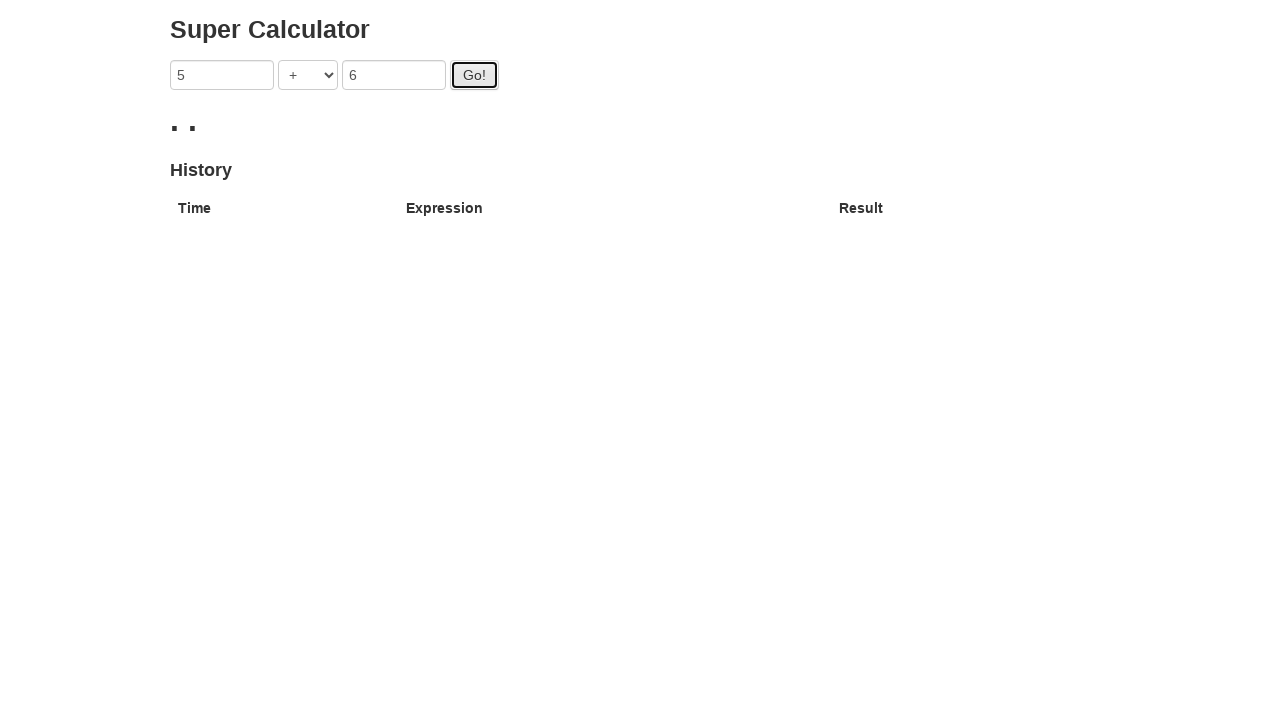

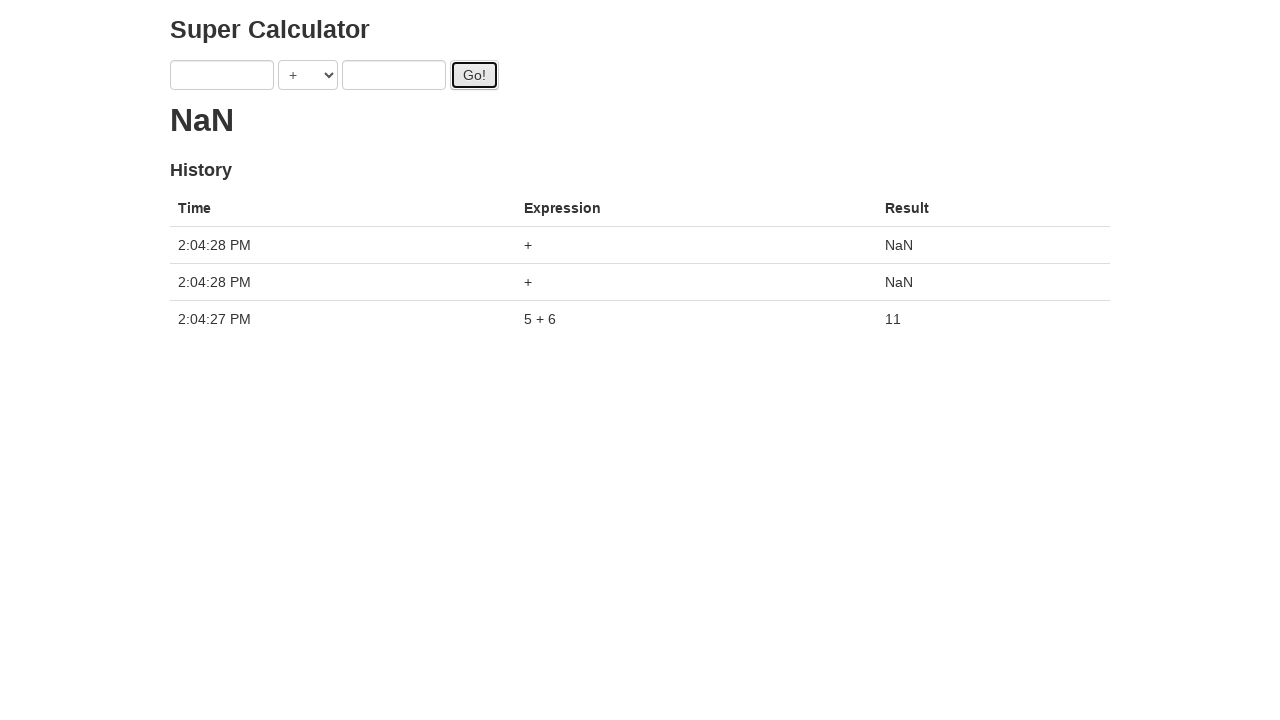